Tests adding a todo item using Enter key press in the TodoMVC application

Starting URL: https://demo.playwright.dev/todomvc

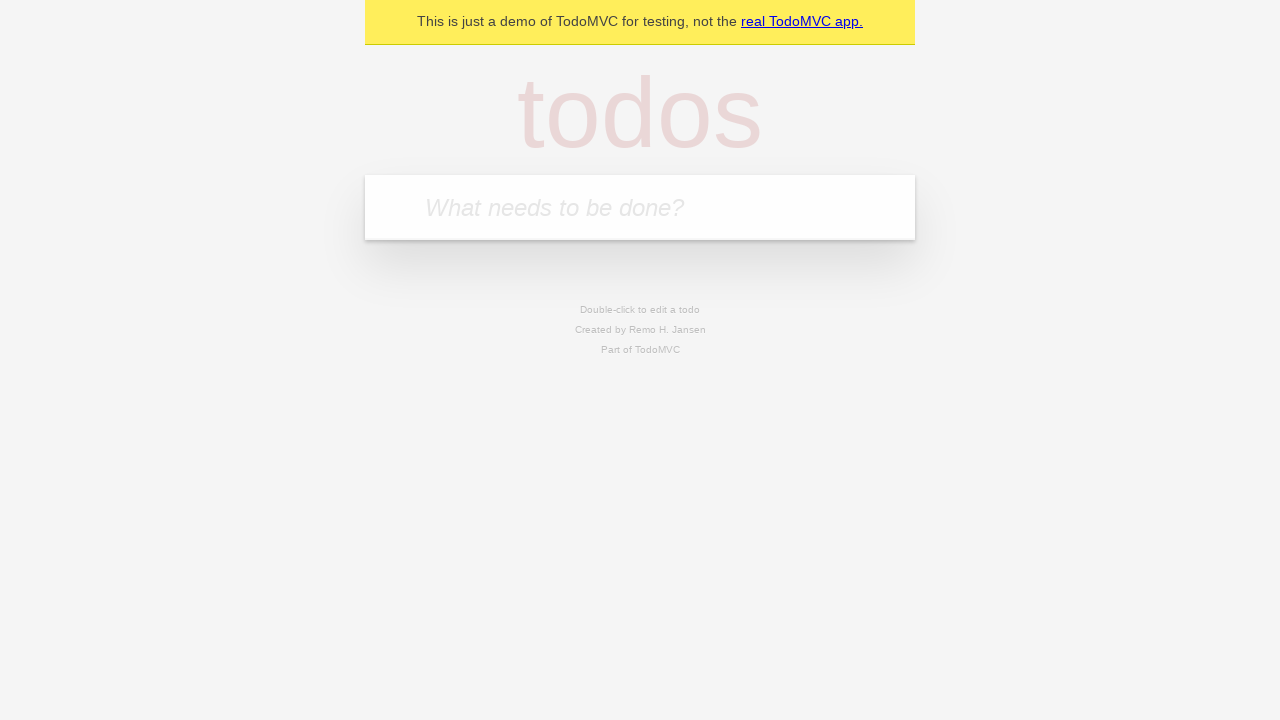

Filled todo input field with 'EAT GRAPE' on internal:attr=[placeholder="What needs to be done?"i]
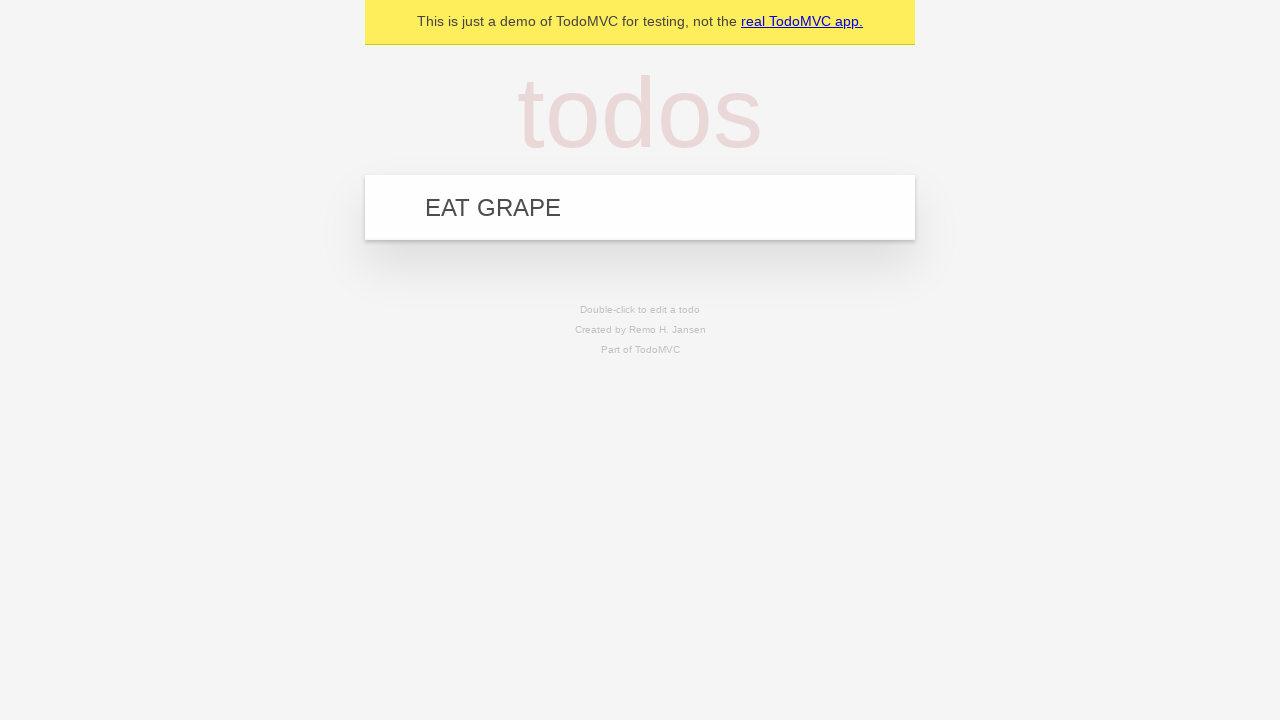

Pressed Enter key to submit the todo item on internal:attr=[placeholder="What needs to be done?"i]
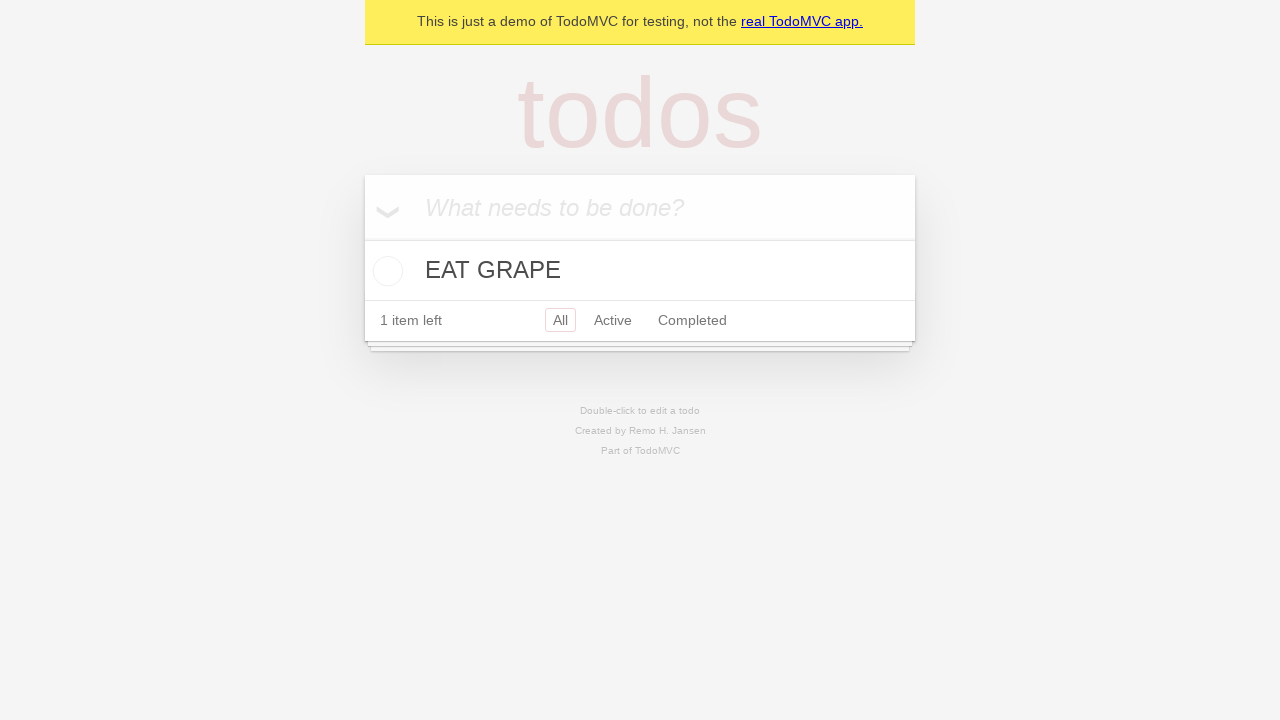

Todo item appeared in the list after pressing Enter
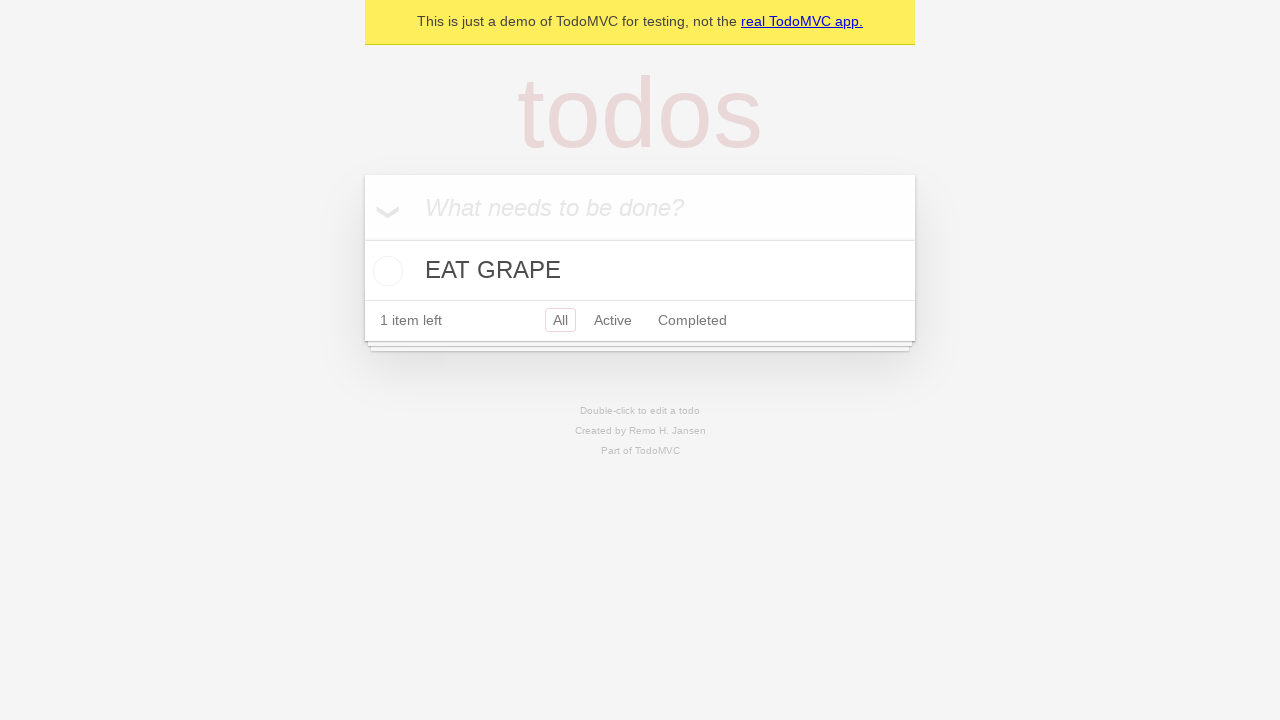

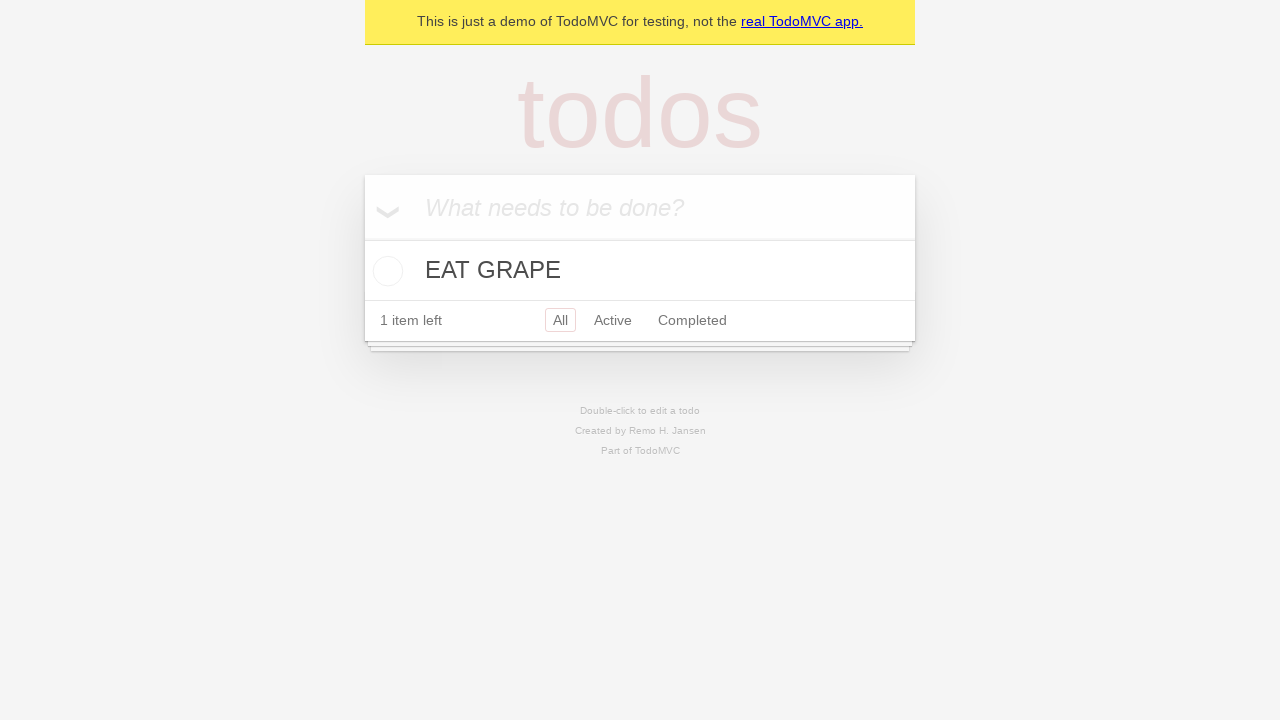